Tests radio button selection by randomly selecting one of the available radio button options

Starting URL: https://codenboxautomationlab.com/practice/

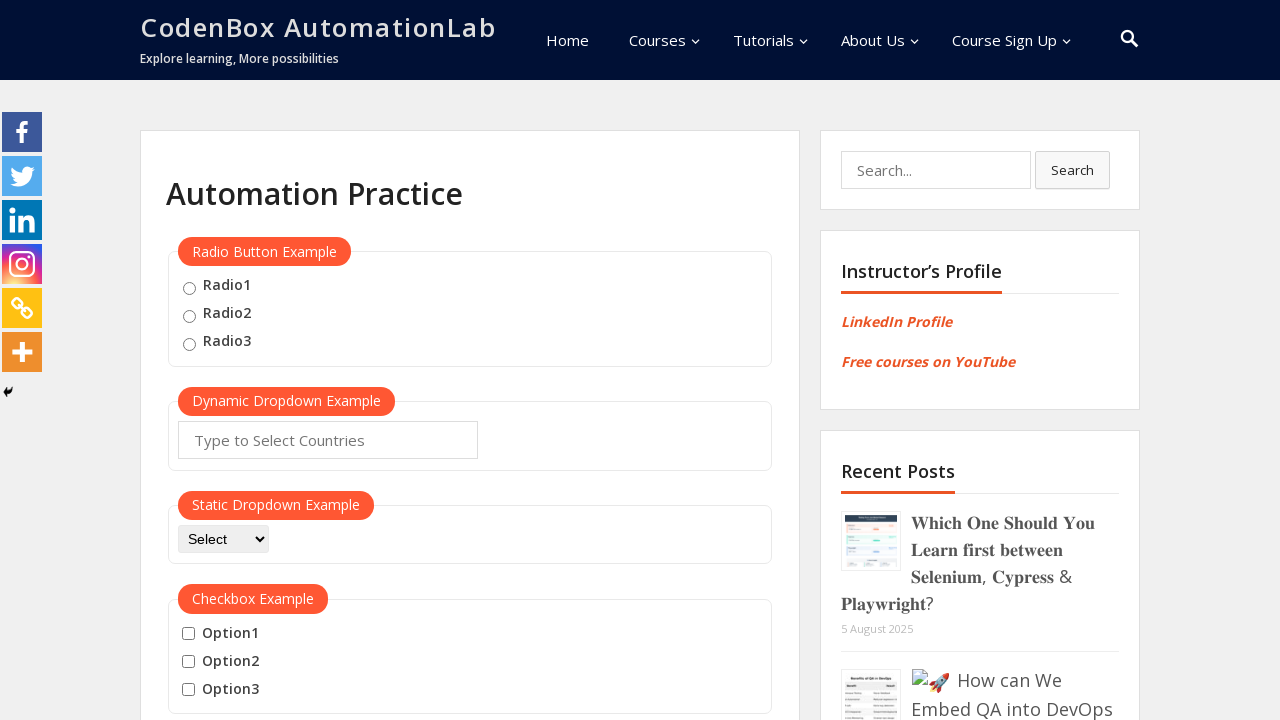

Navigated to CodeBox Automation Lab practice page
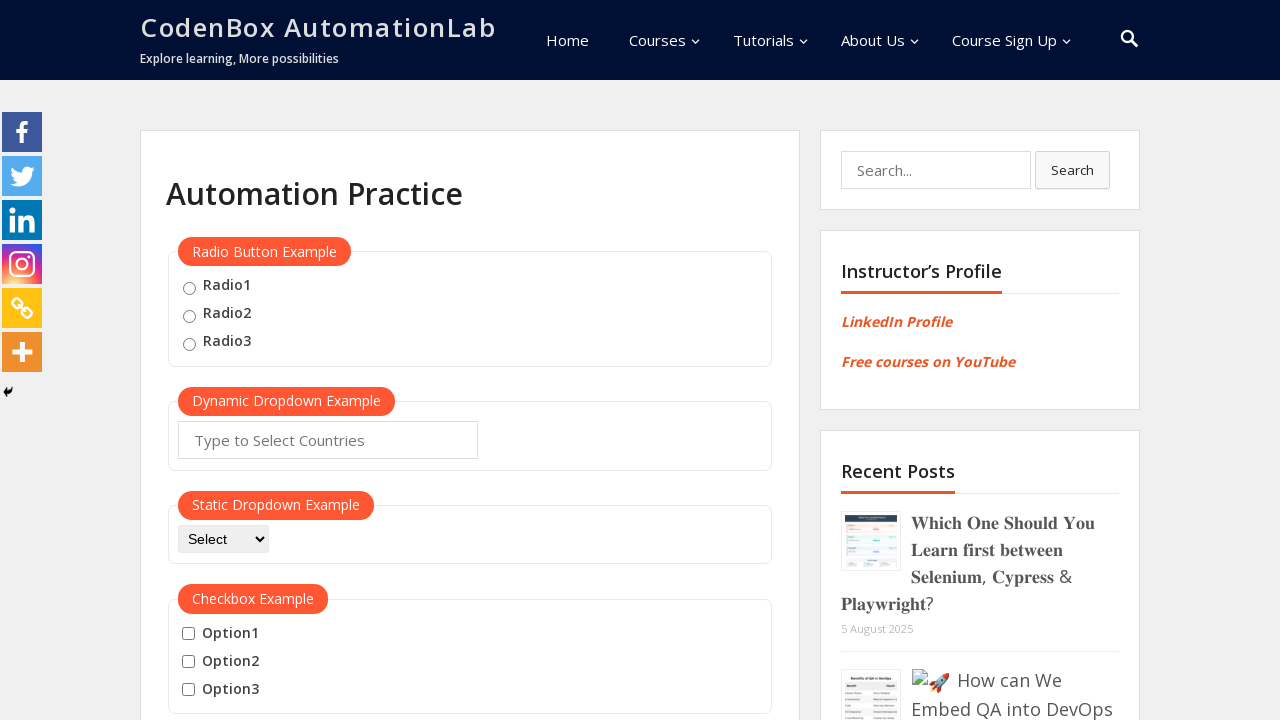

Located radio button section
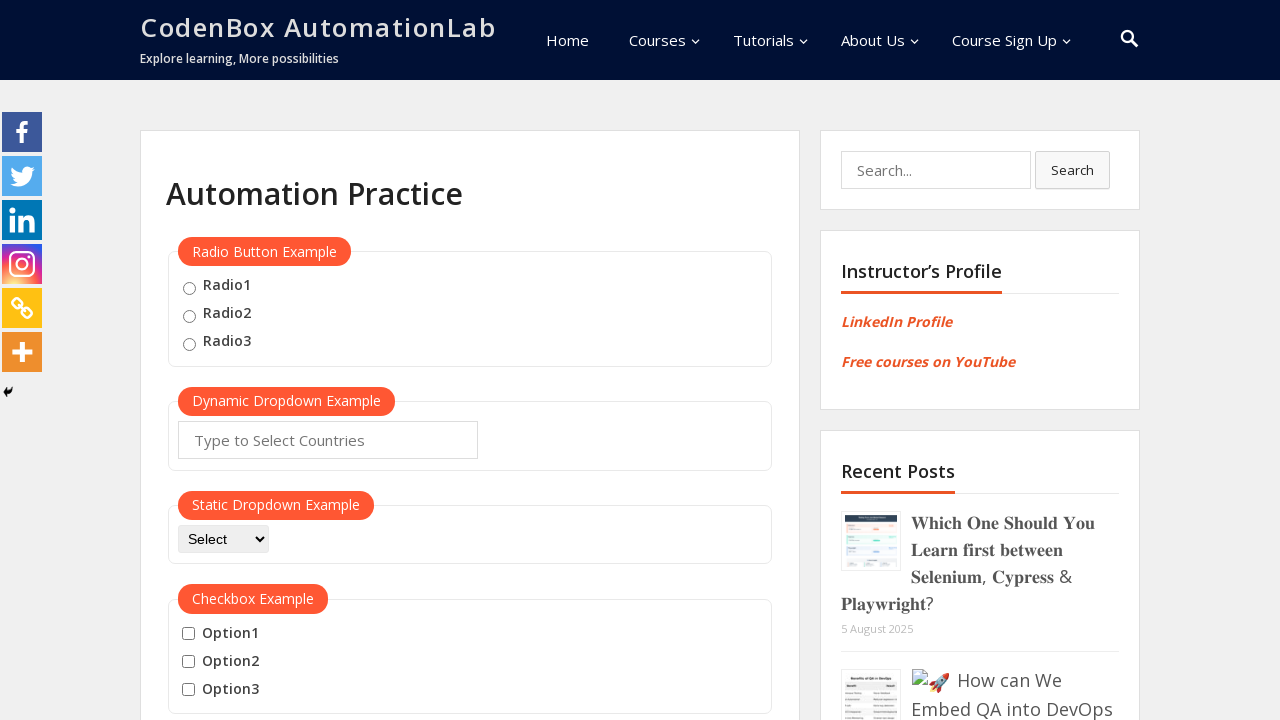

Located all radio button input elements
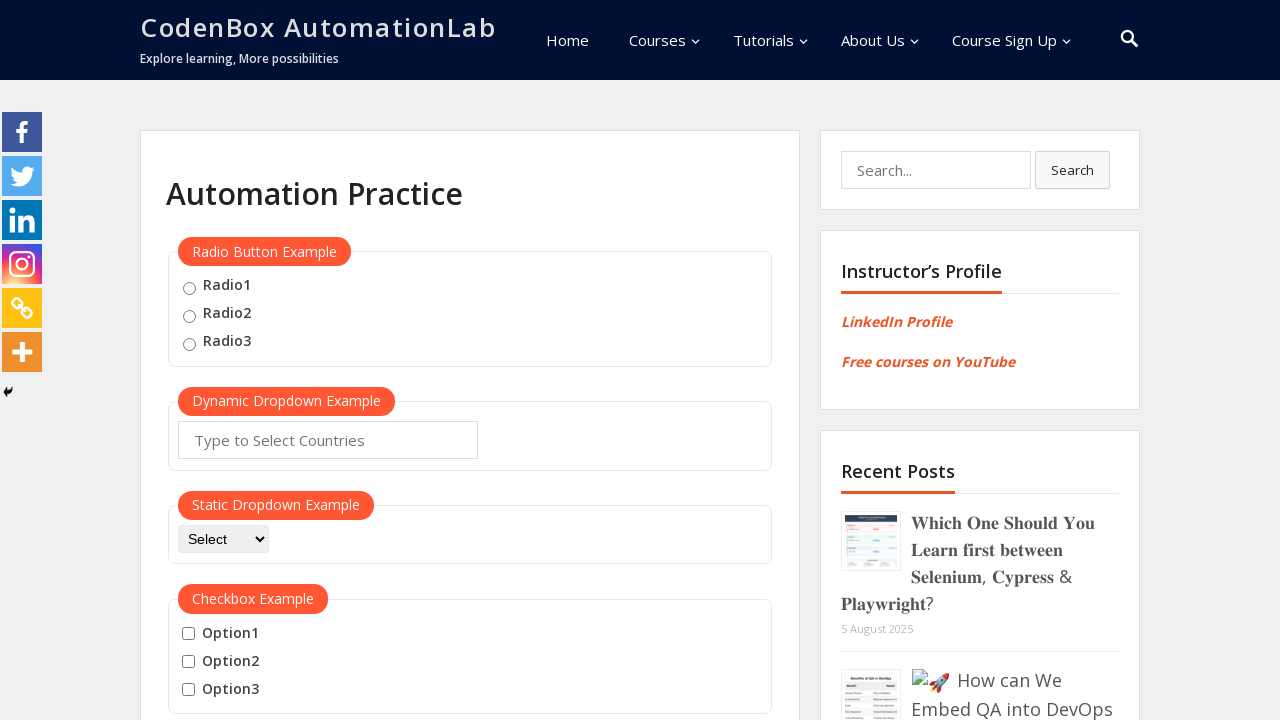

Generated random index 0 for radio button selection
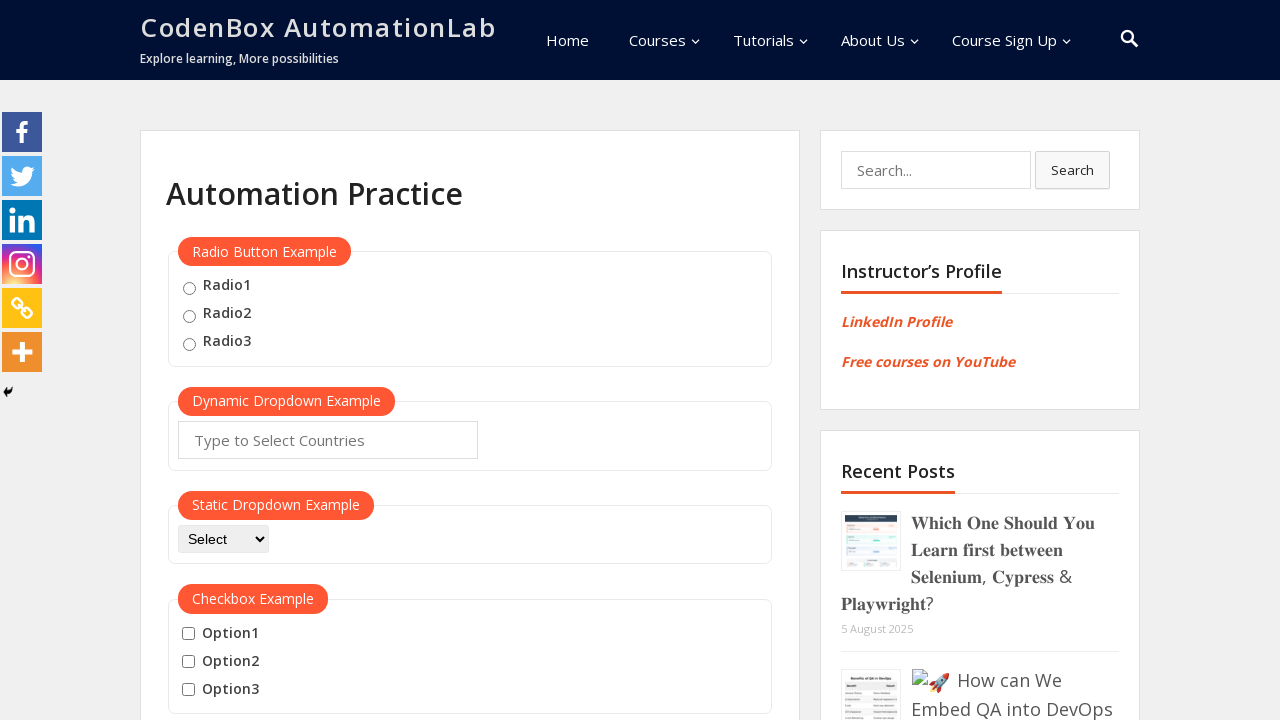

Clicked radio button at index 0 at (189, 288) on #radio-btn-example >> input >> nth=0
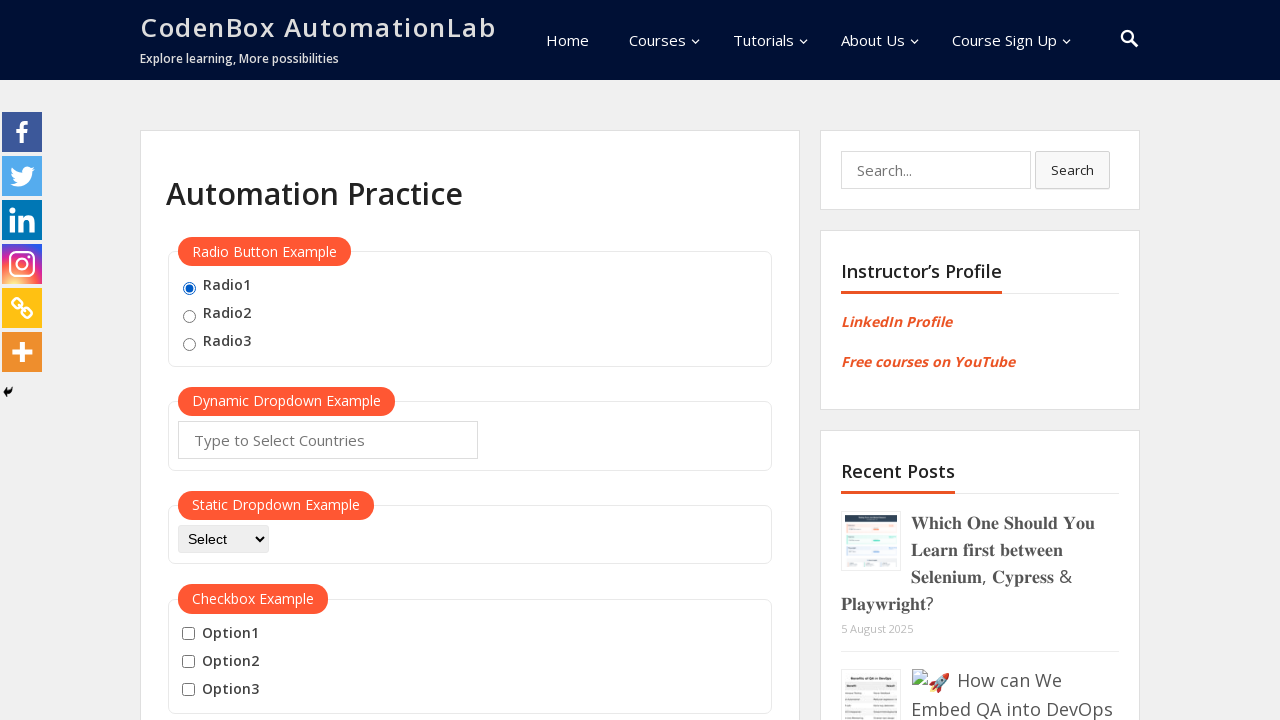

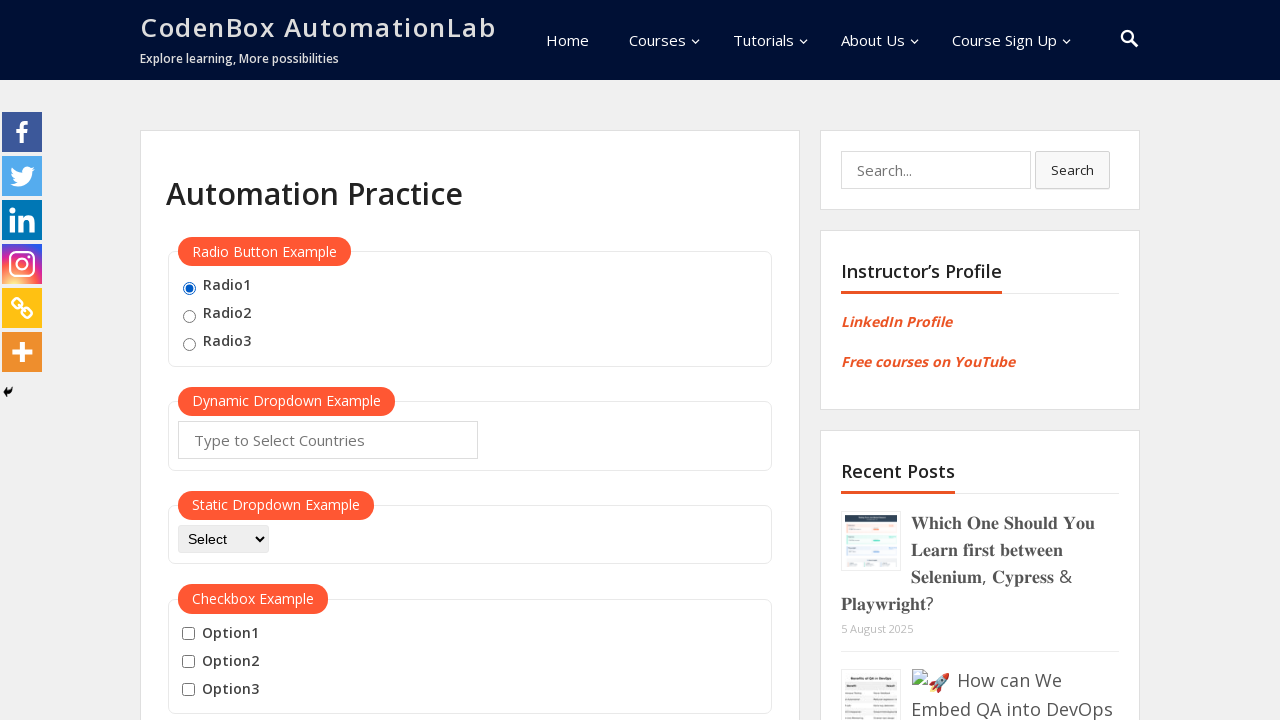